Tests multiple window handling by clicking a link that opens a new window, switching between windows, and closing them

Starting URL: http://seleniumpractise.blogspot.com/2017/07/multiple-window-examples.html

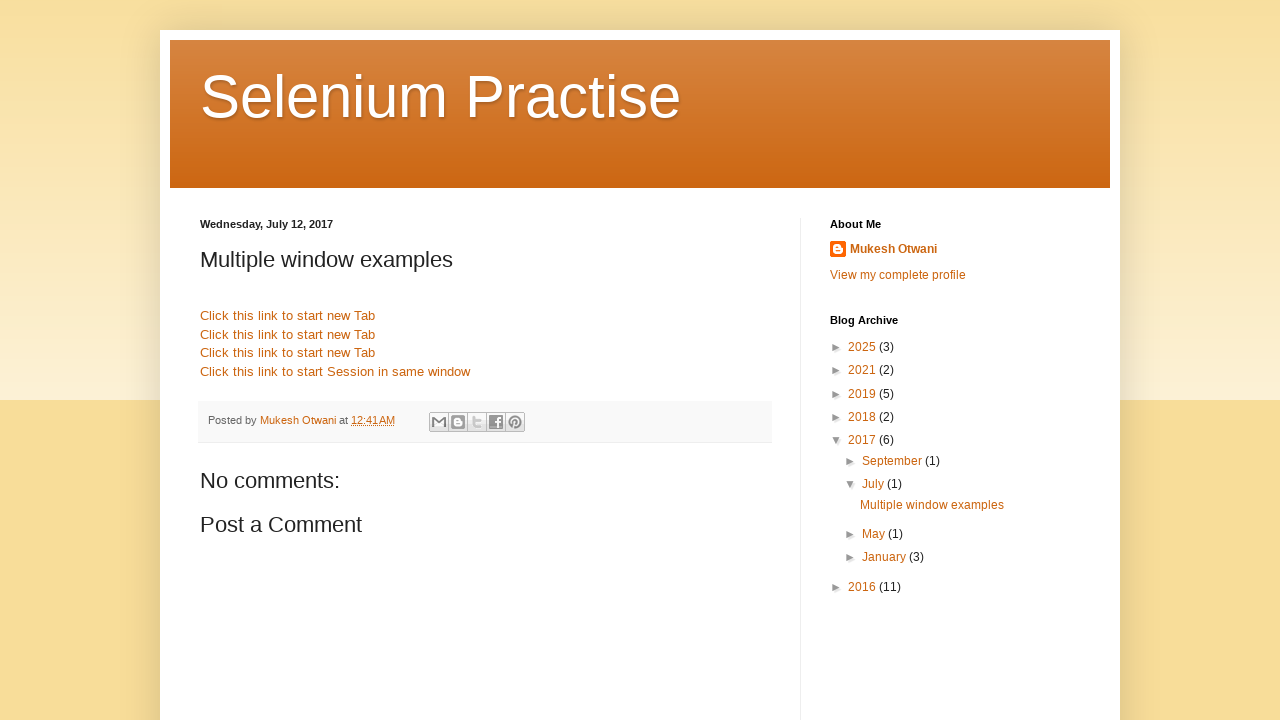

Stored reference to parent window
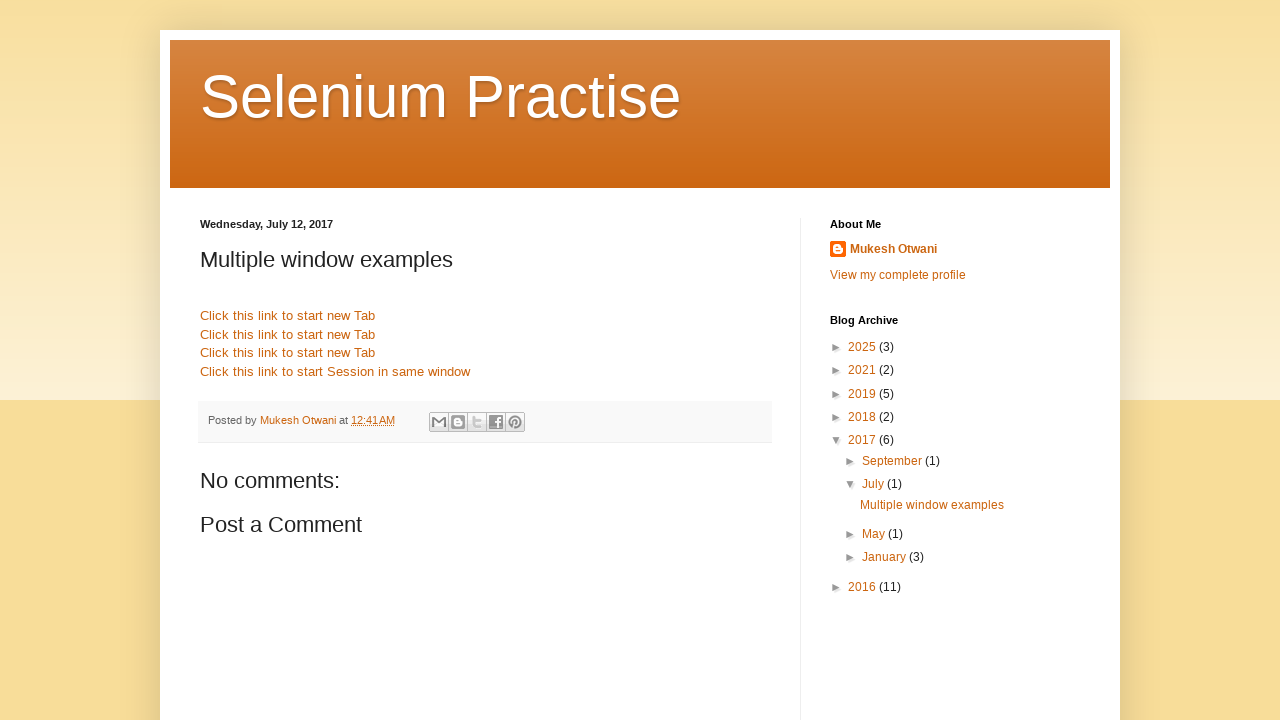

Clicked link to open new window with Google at (288, 316) on a[href='http://www.google.com']
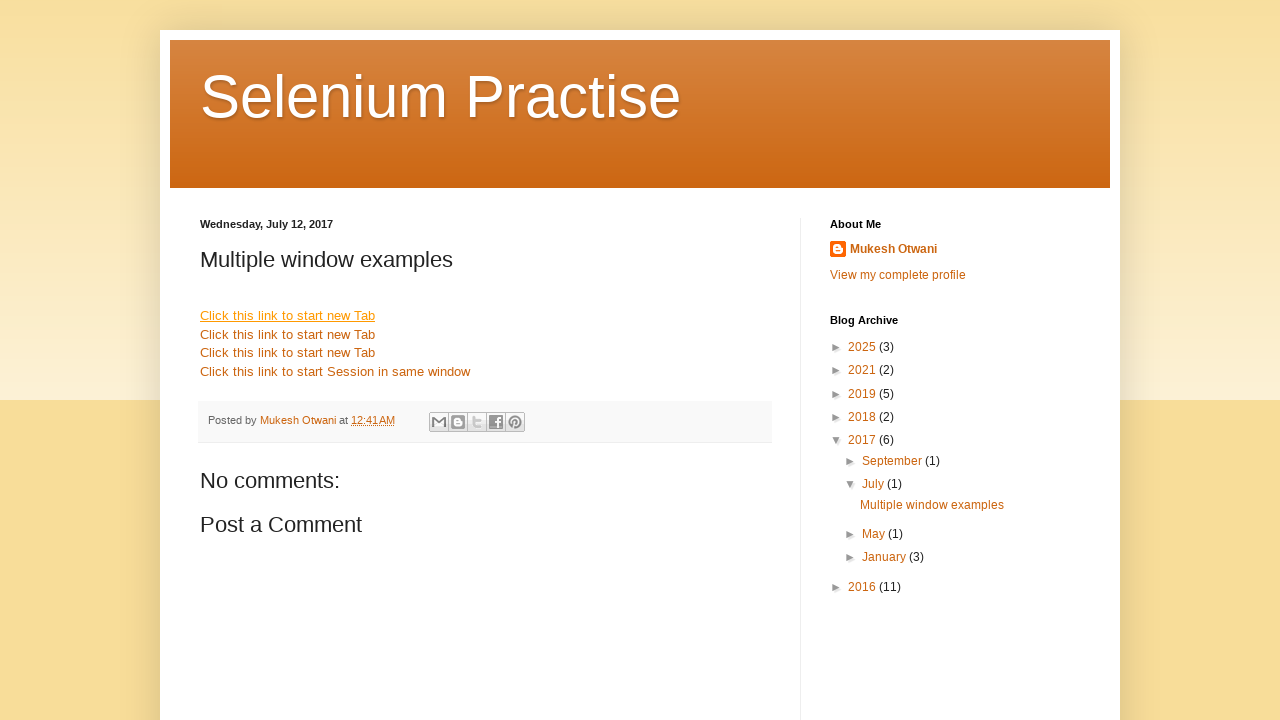

New window opened and captured
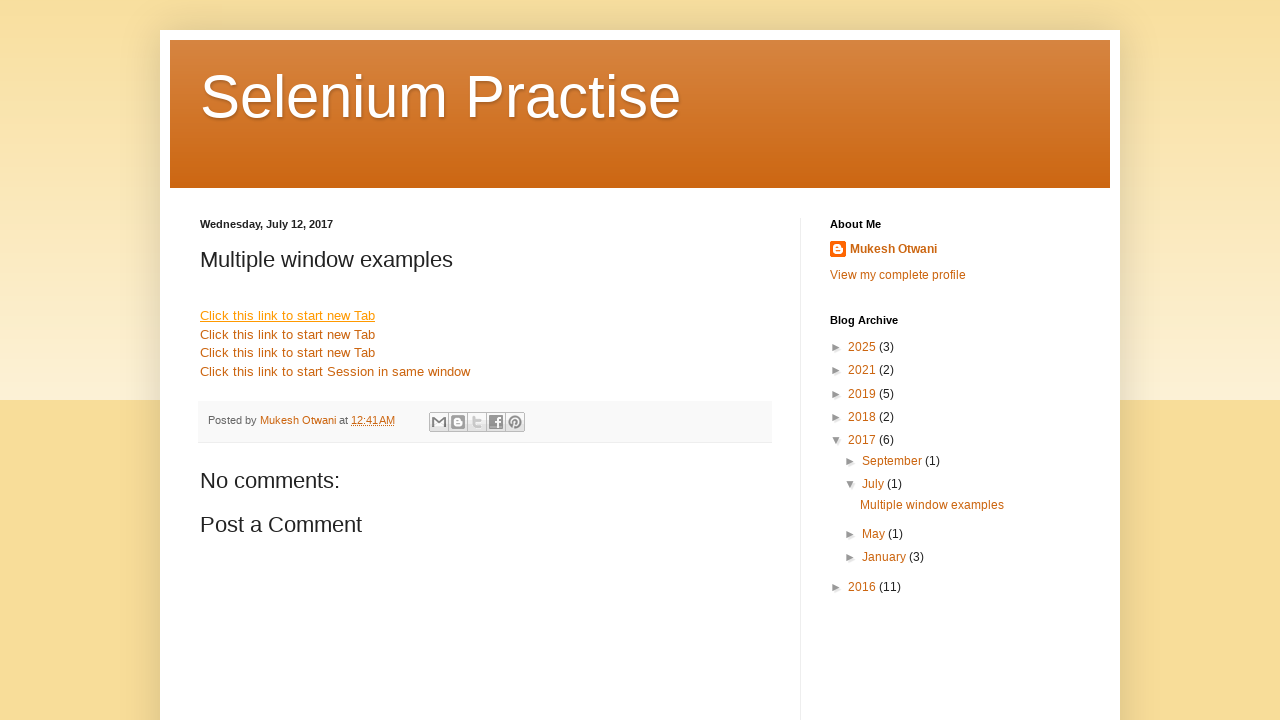

Closed the new window
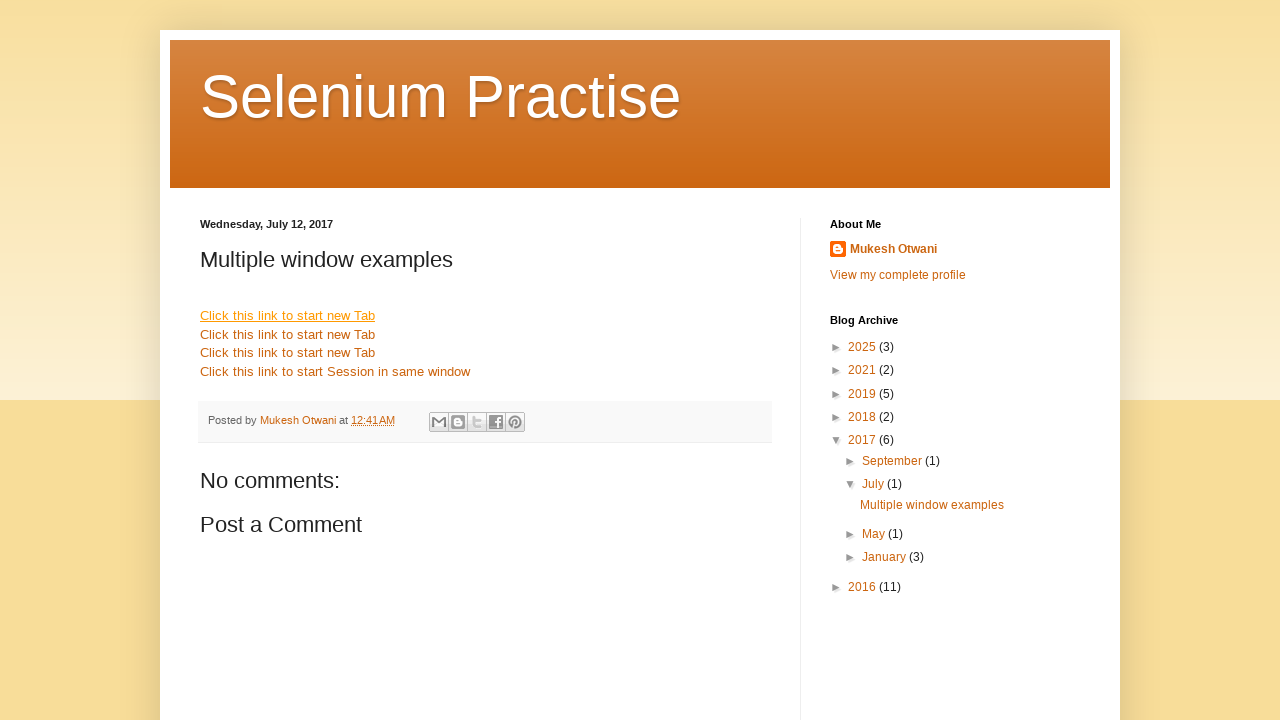

Retrieved parent window title: Selenium Practise: Multiple window examples
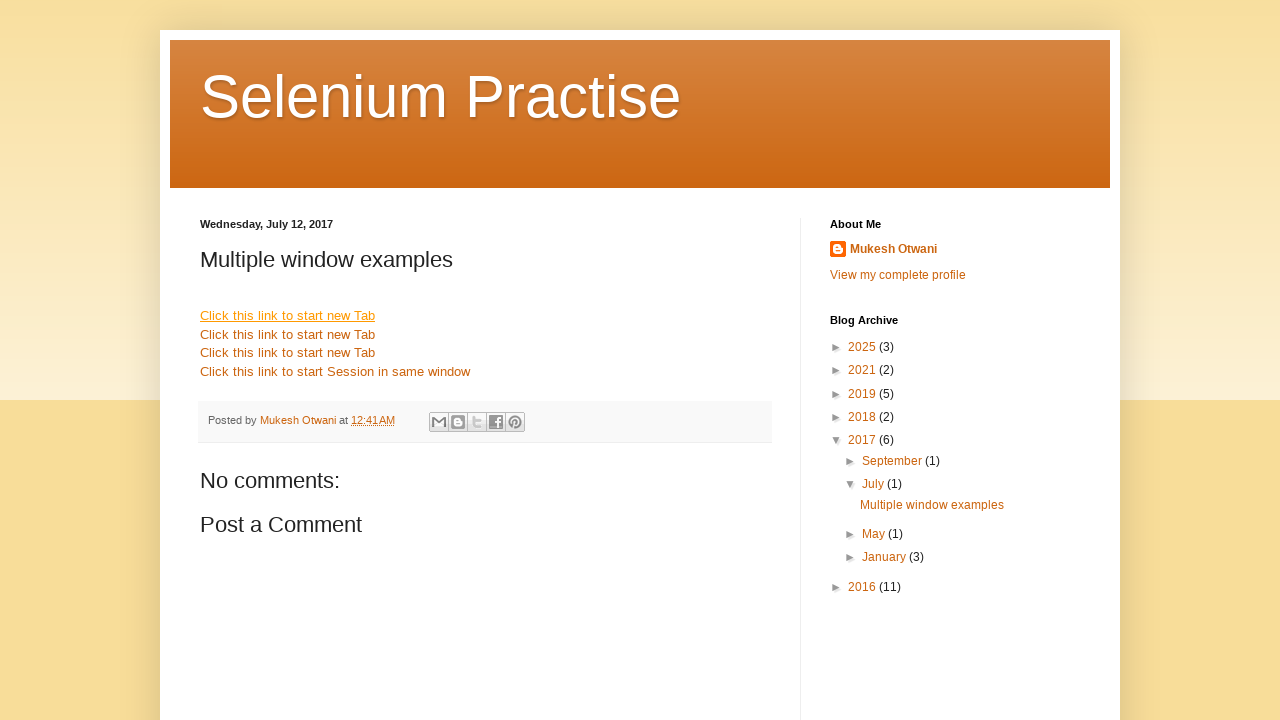

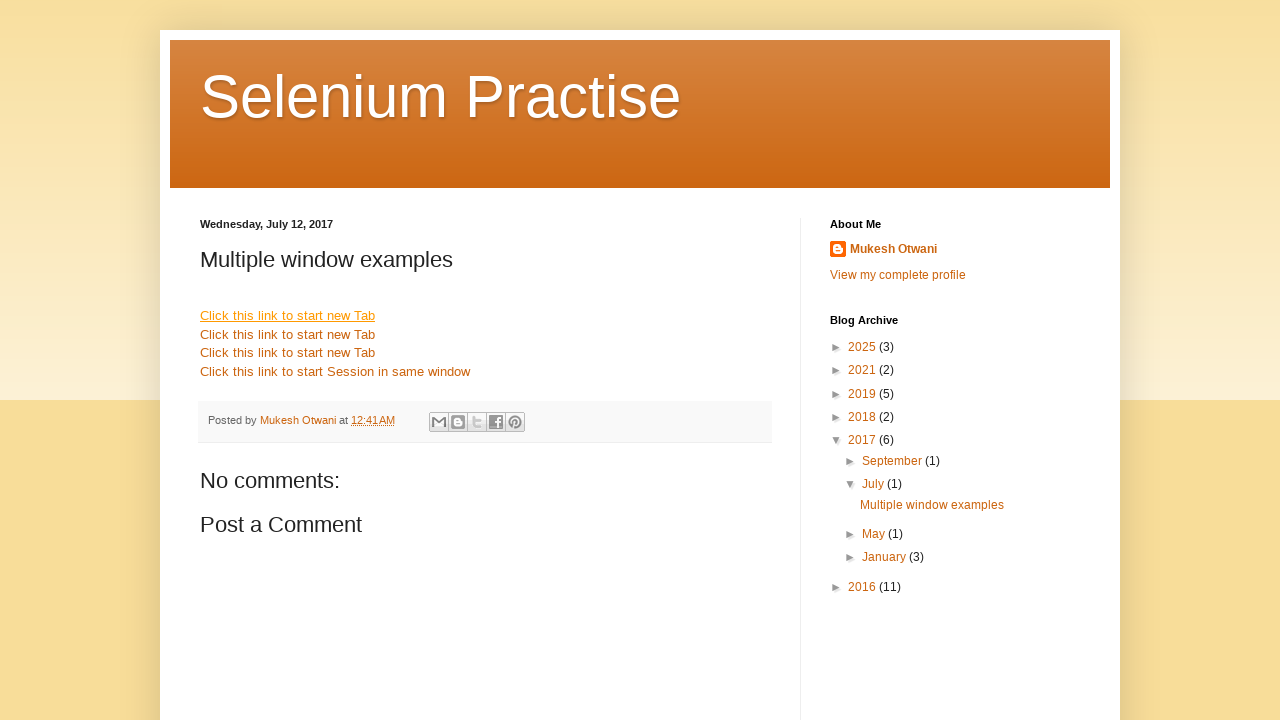